Tests character validation by entering "*******" and verifying it returns "Valid Value"

Starting URL: https://testpages.eviltester.com/styled/apps/7charval/simple7charvalidation.html

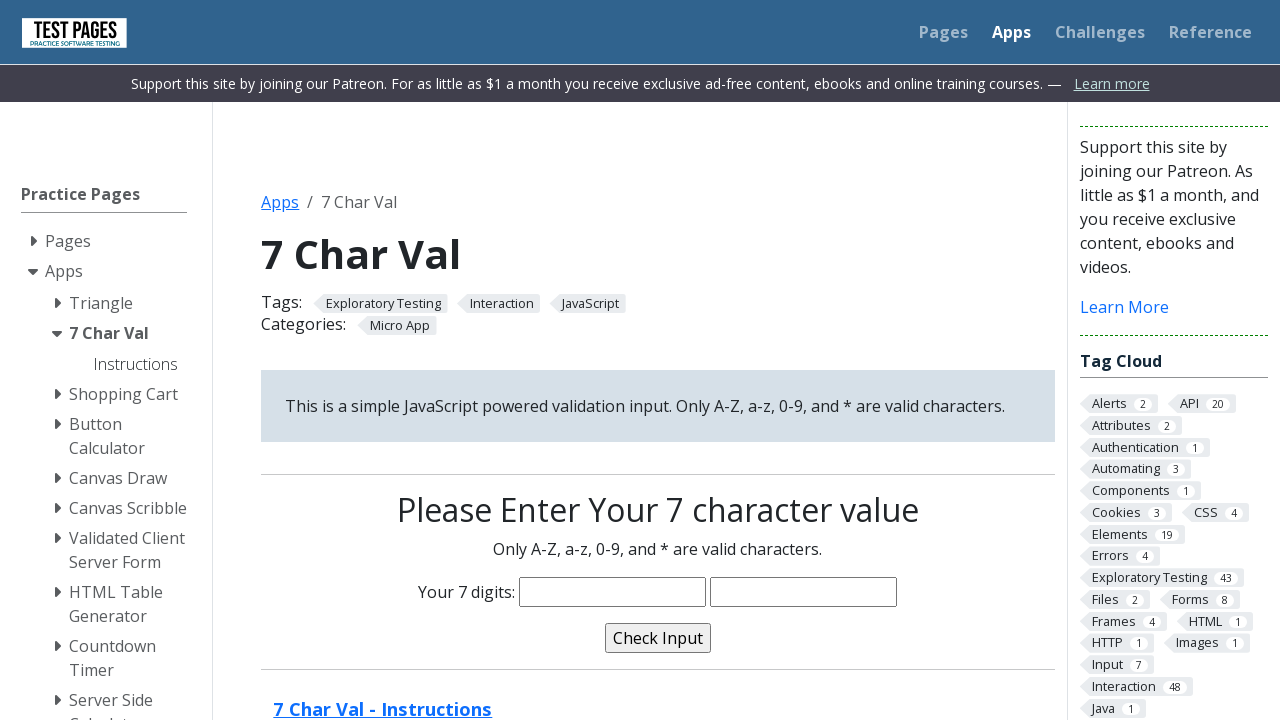

Filled characters field with '*******' on input[name='characters']
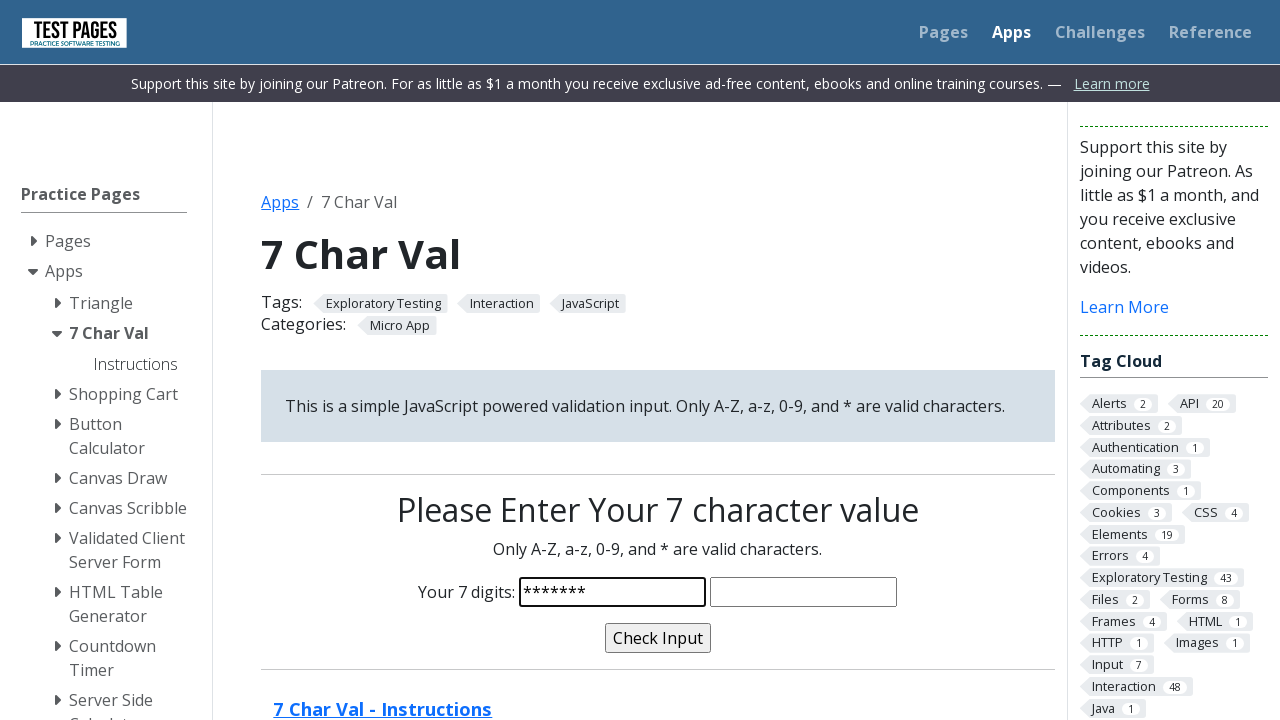

Clicked validate button at (658, 638) on input[name='validate']
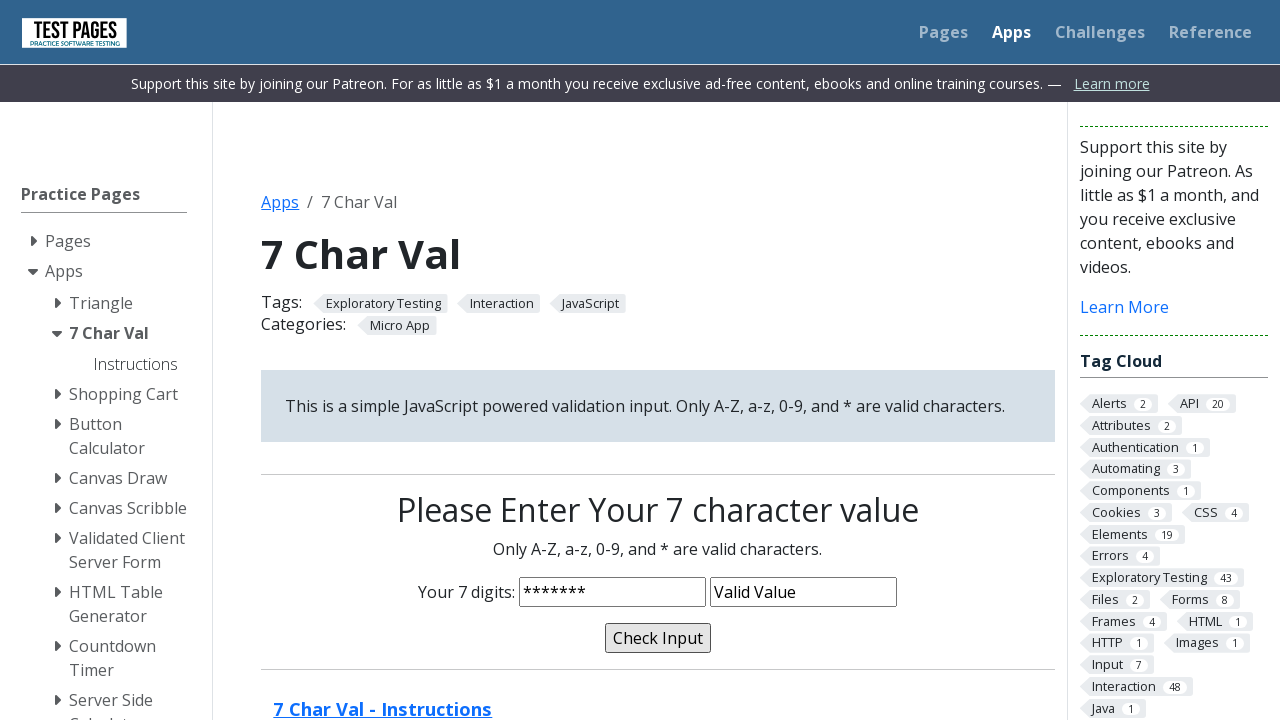

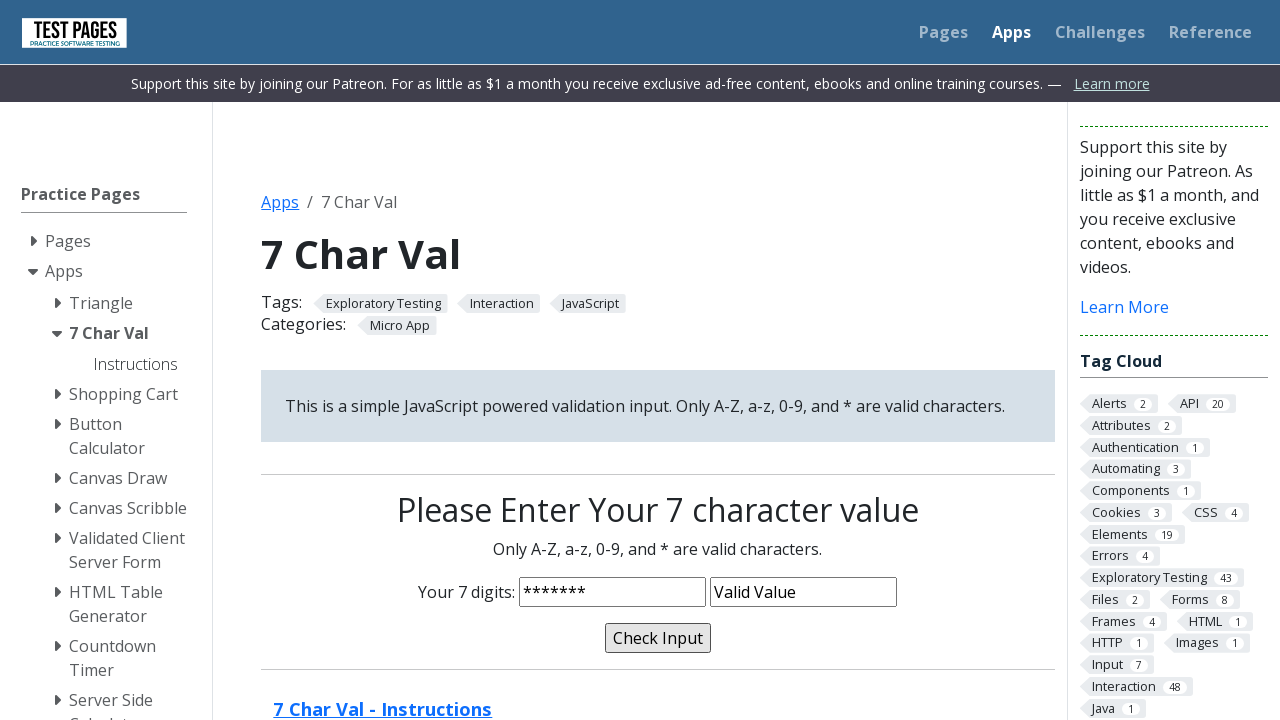